Tests that a guest user can navigate from the Elements page to the Text Box page by clicking on the Text Box menu item

Starting URL: https://demoqa.com/elements

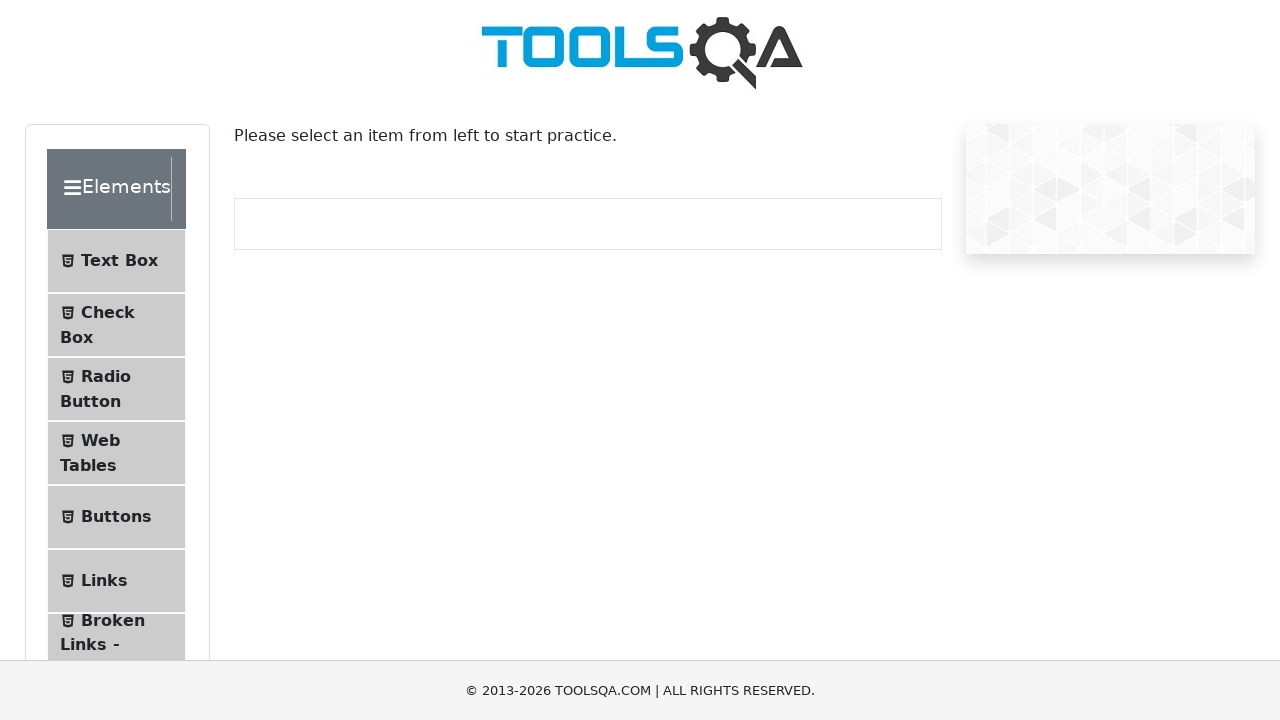

Clicked on Text Box menu item at (119, 261) on text=Text Box
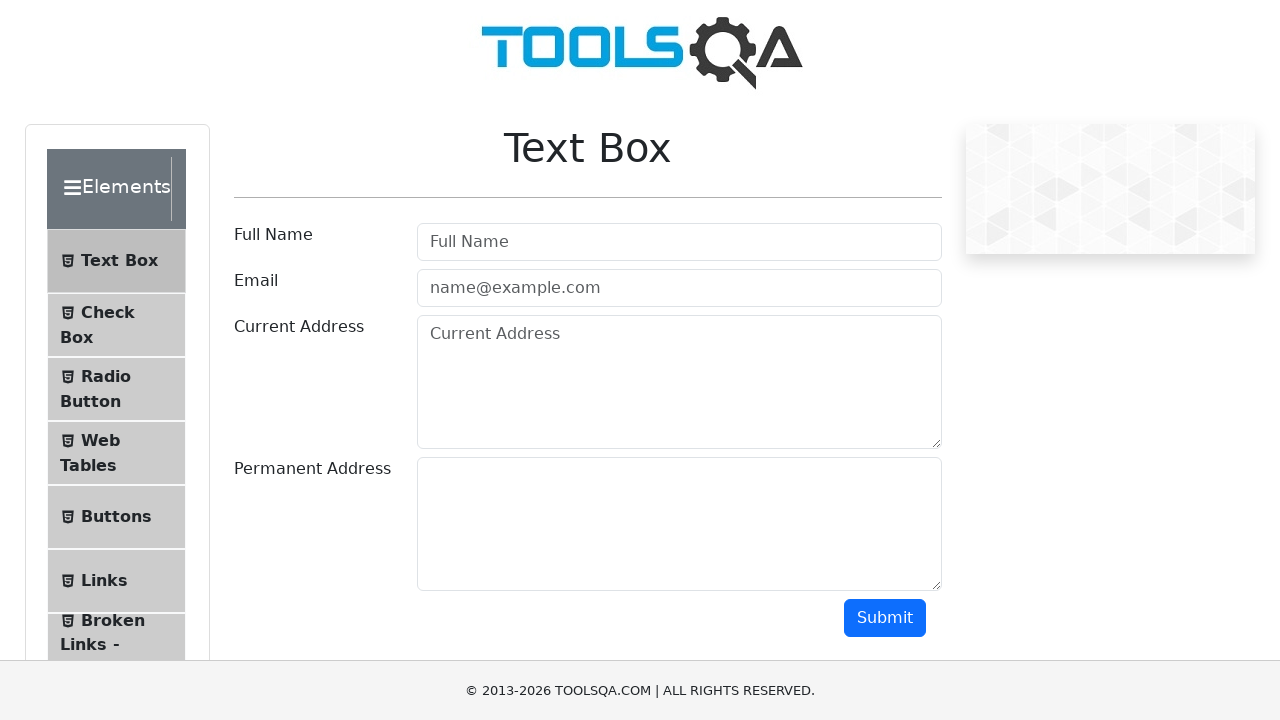

Navigated to Text Box page and URL confirmed as https://demoqa.com/text-box
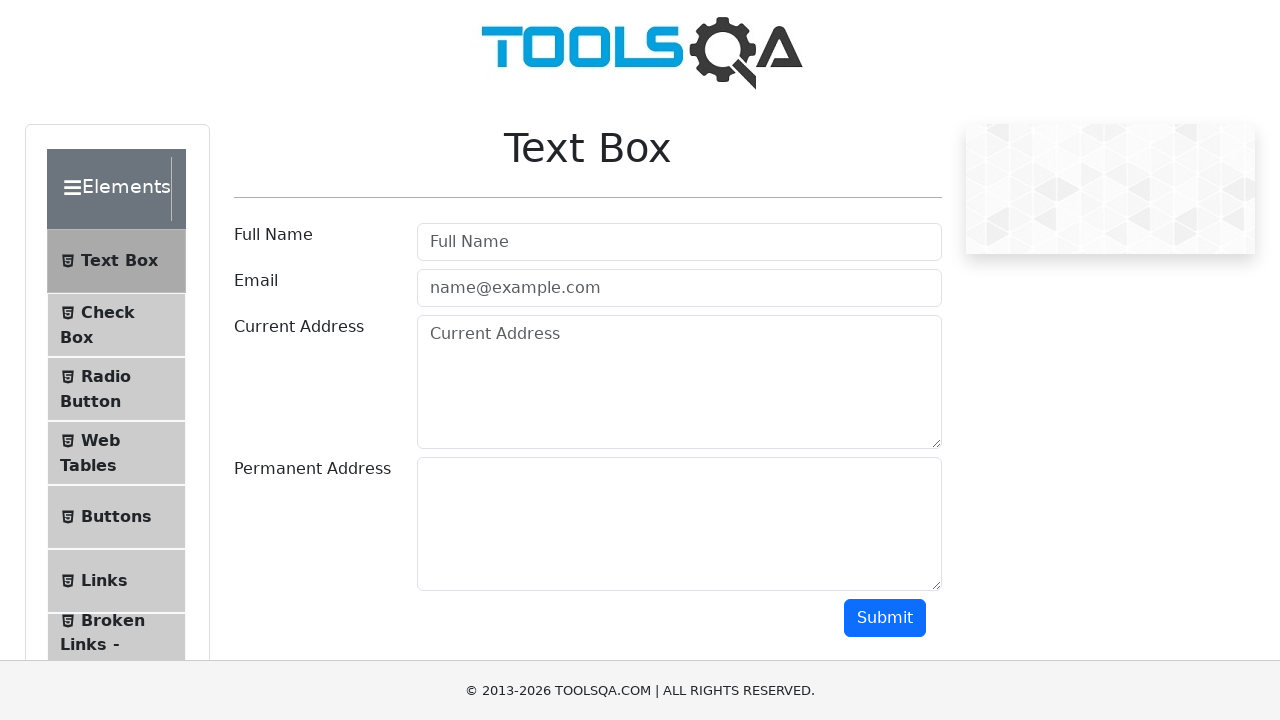

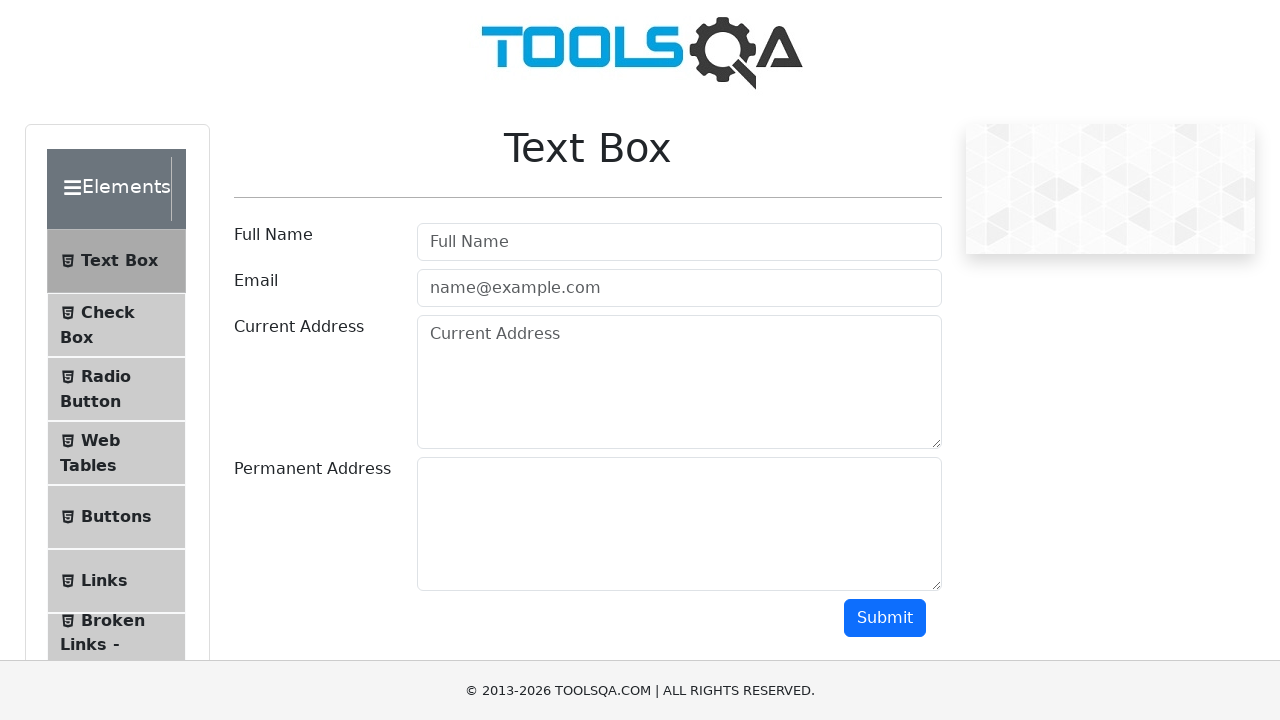